Automates a complete e-commerce purchase flow on OpenCart demo site, from searching for a MacBook to filling checkout details as a guest user

Starting URL: https://opencart-prf.exense.ch/

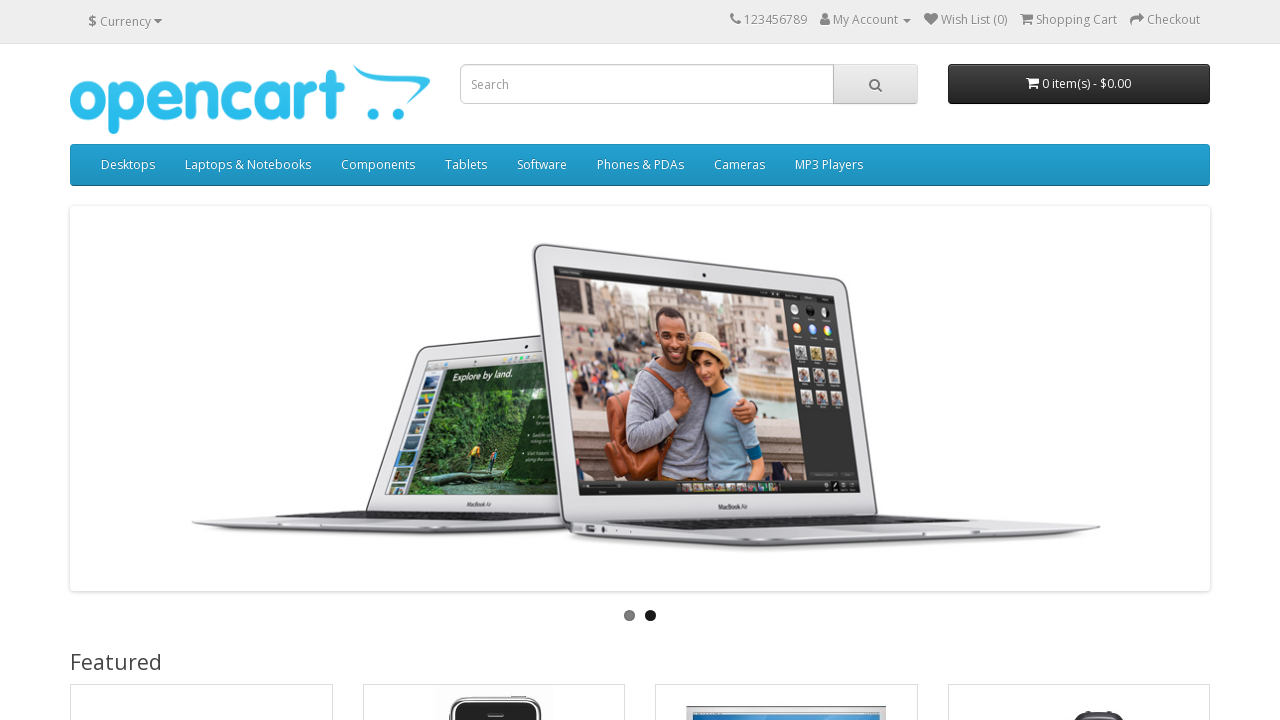

Clicked on MacBook product at (126, 360) on xpath=//*[text()='MacBook']
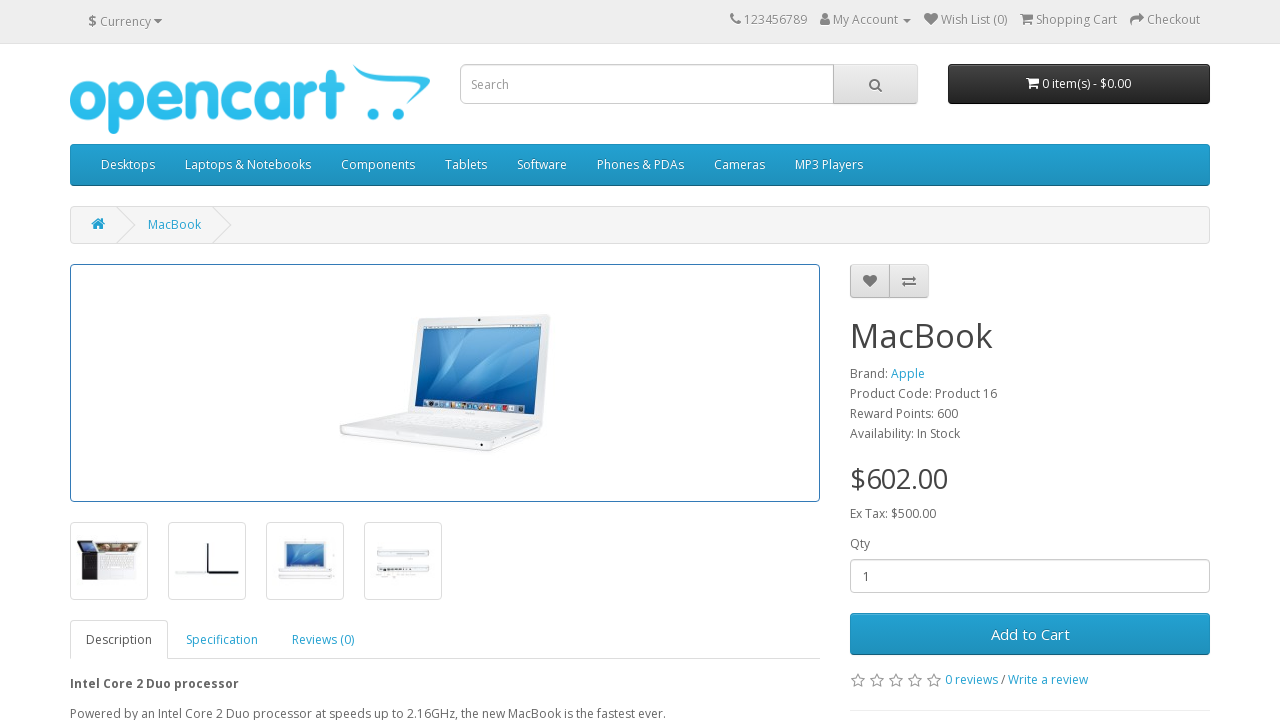

Clicked 'Add to Cart' button at (1030, 634) on xpath=//*[text()='Add to Cart']
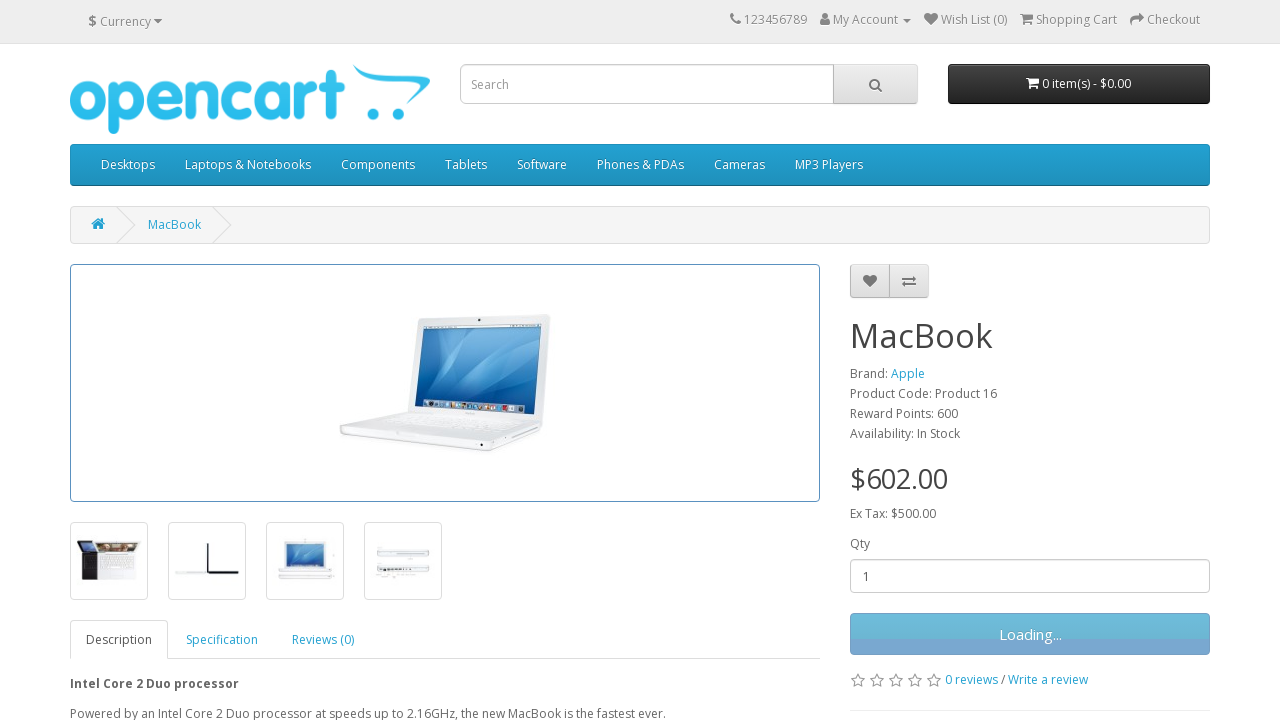

Clicked cart dropdown showing 1 item at (1026, 83) on xpath=//*[contains(text(),'1 item')]
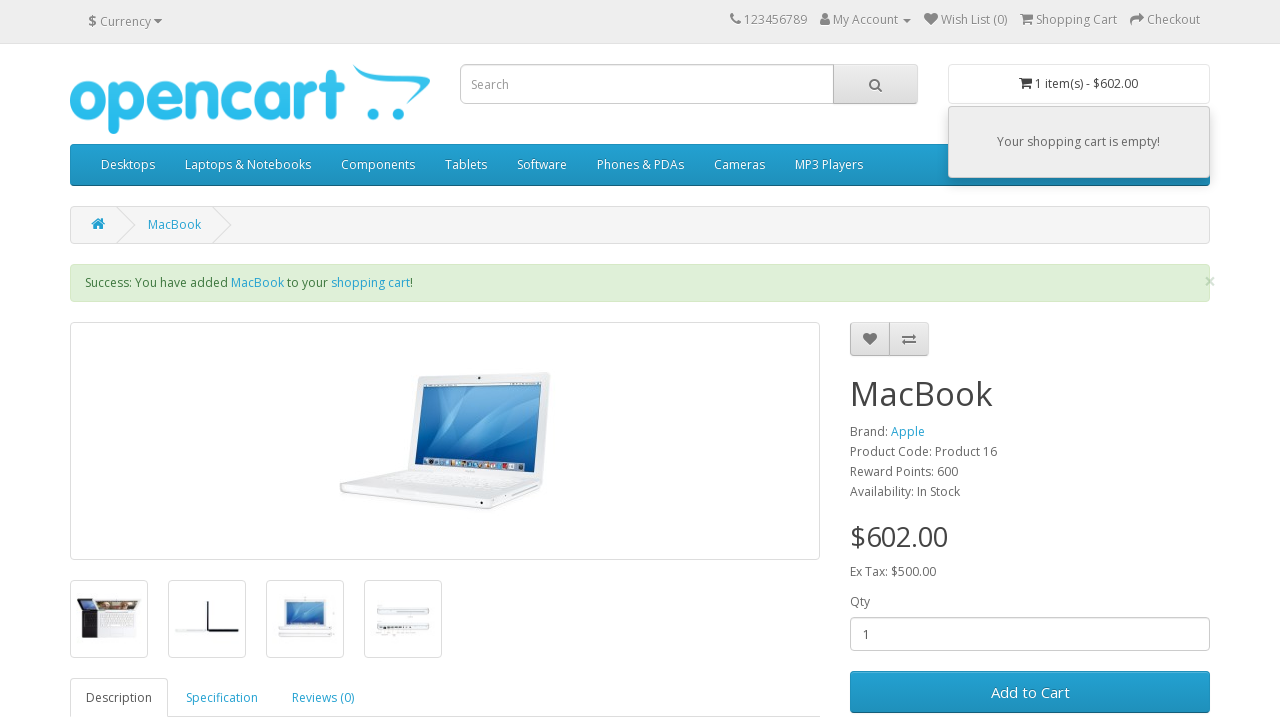

Clicked 'View Cart' option at (1042, 338) on xpath=//*[text()=' View Cart']
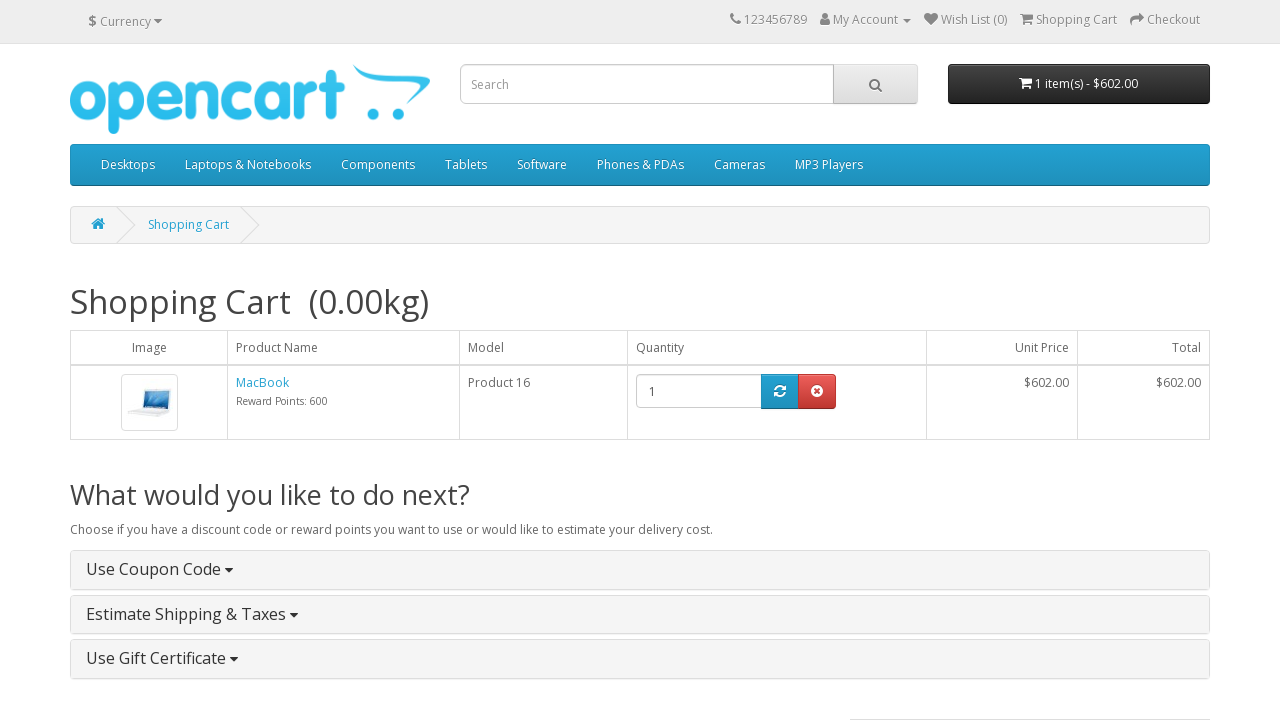

Clicked 'Checkout' button at (1174, 20) on xpath=//*[text()='Checkout']
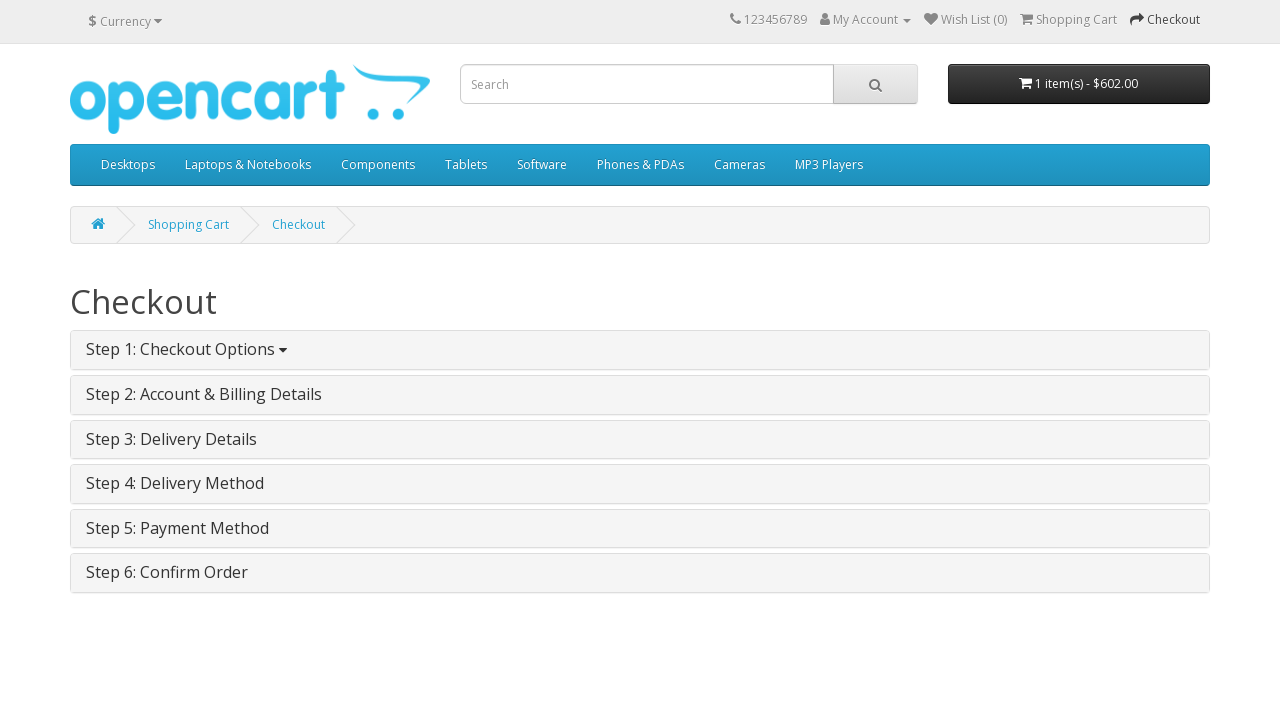

Selected guest checkout option at (92, 510) on xpath=//input[@value='guest']
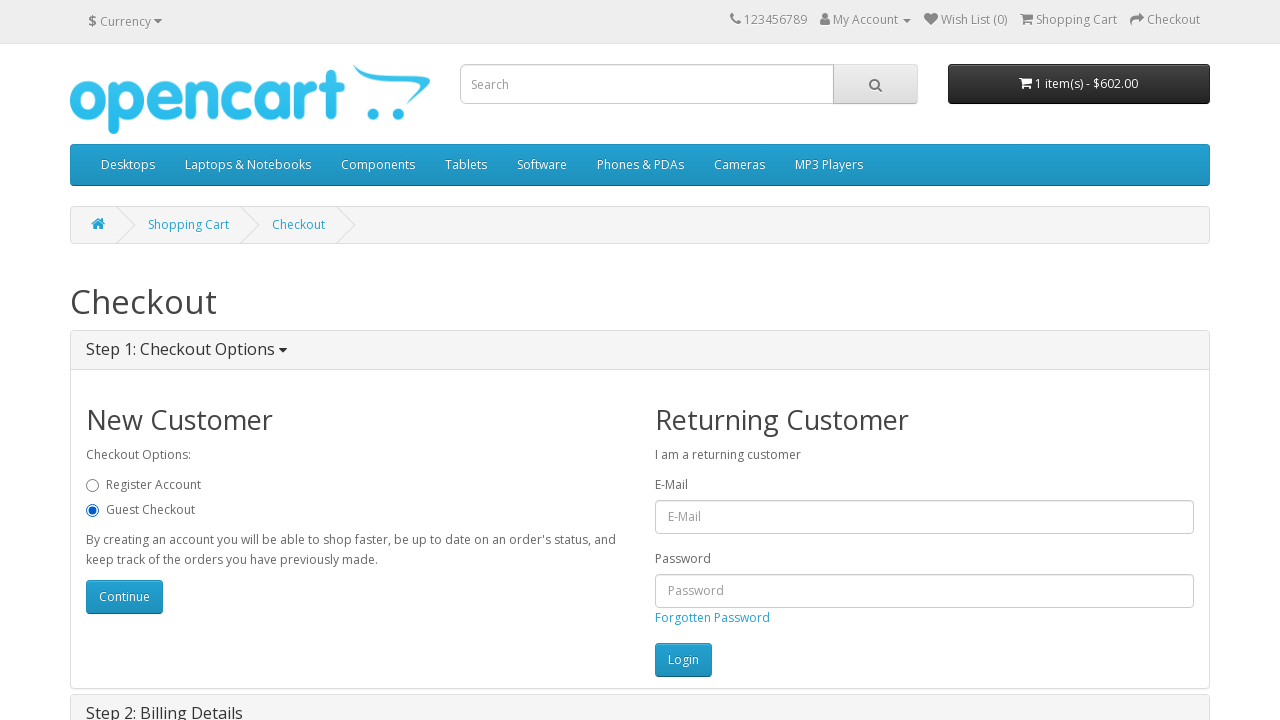

Waited for page to load
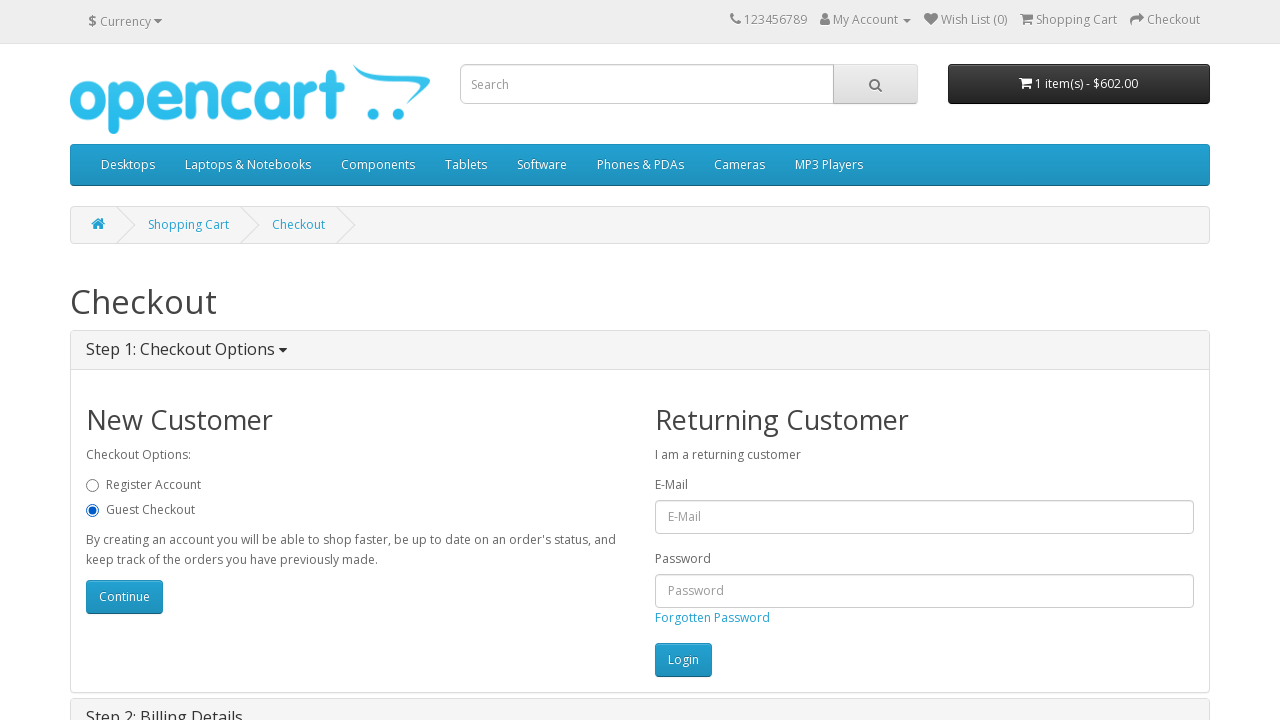

Clicked account button to proceed at (124, 597) on #button-account
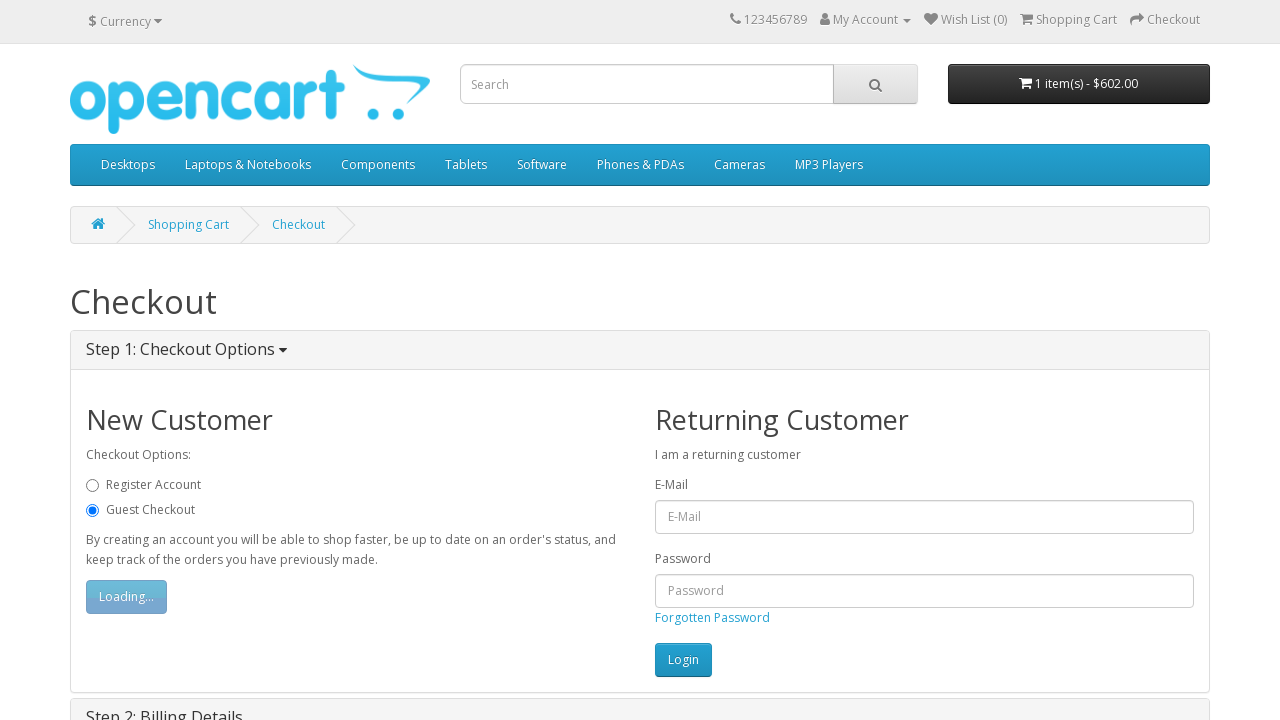

Filled in first name 'Gustav' on #input-payment-firstname
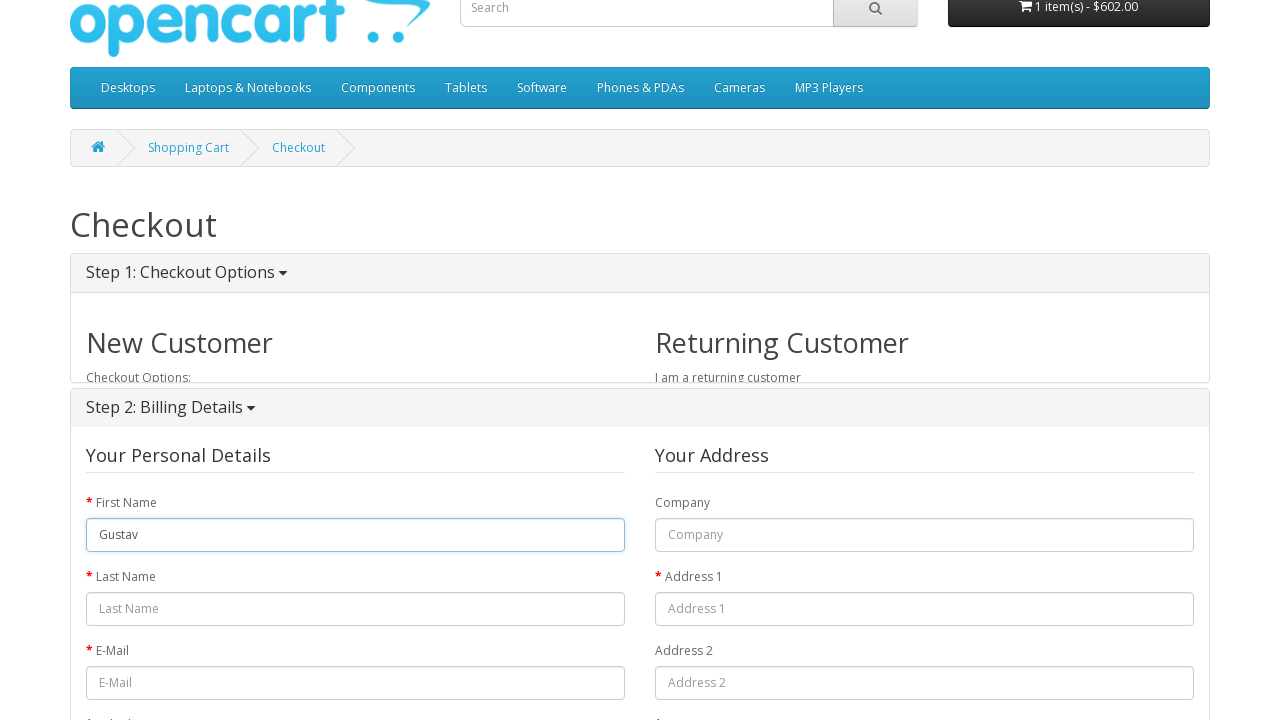

Filled in last name 'Muster' on #input-payment-lastname
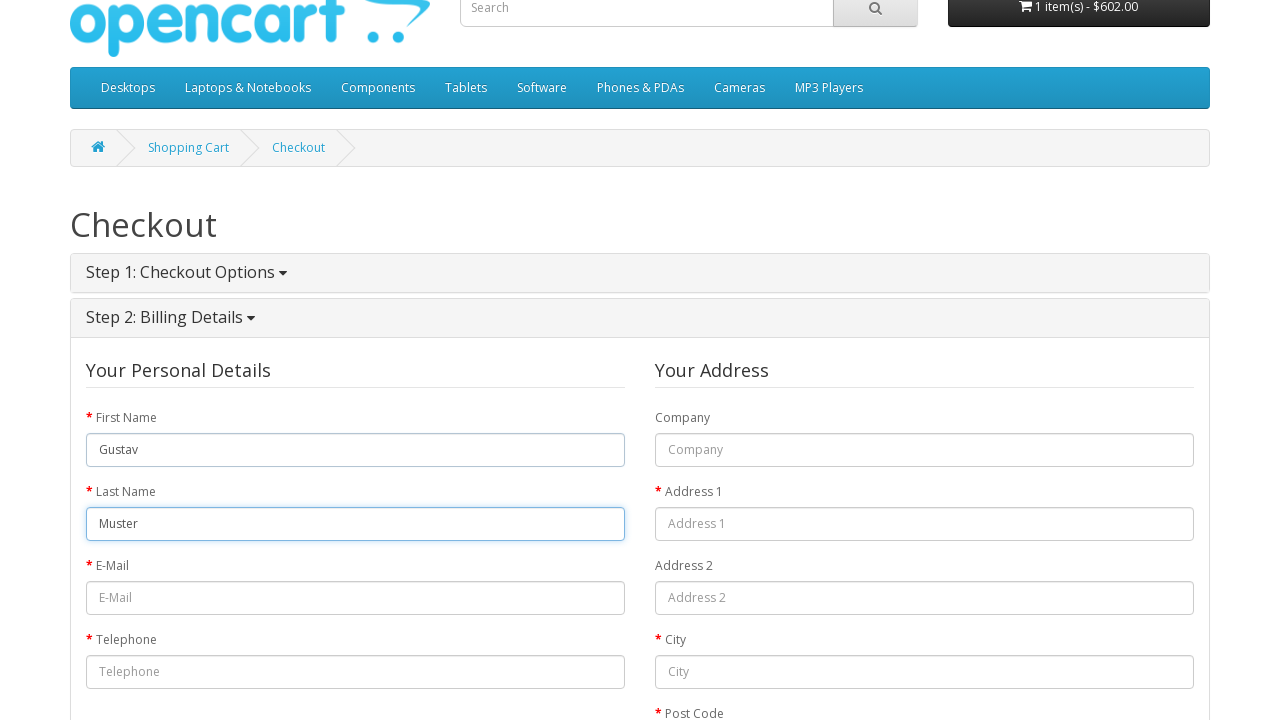

Filled in email address on #input-payment-email
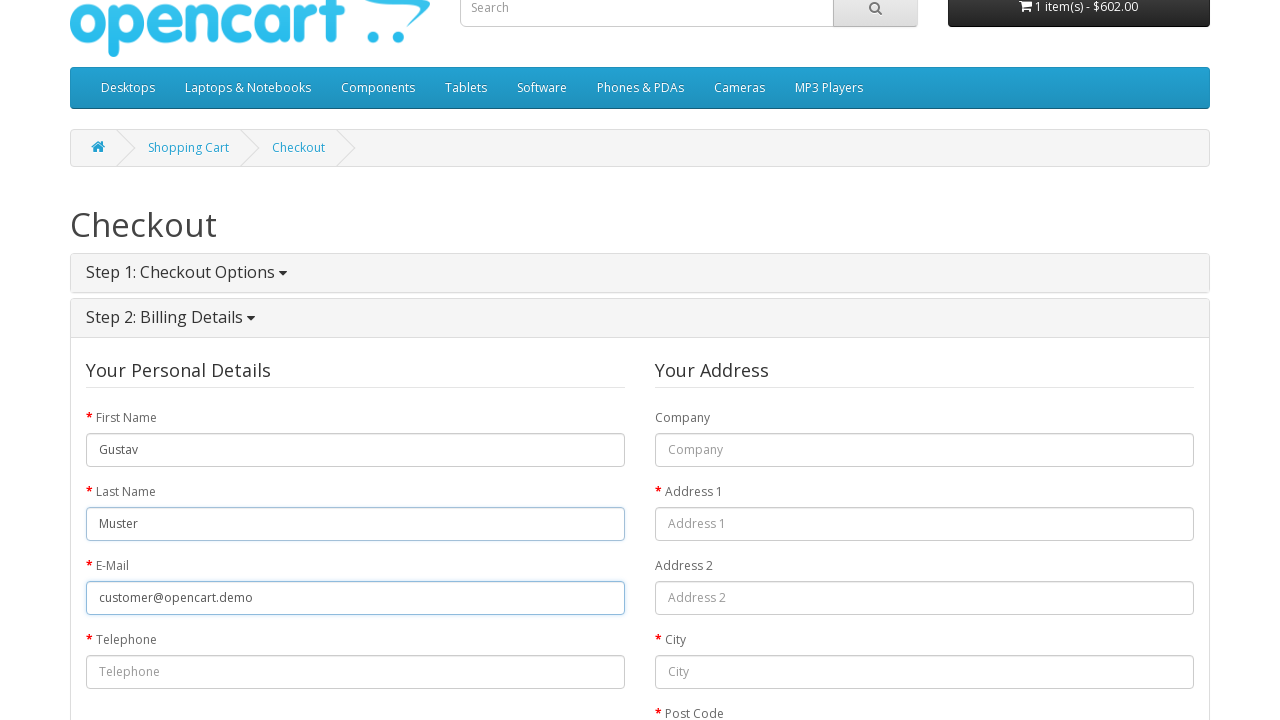

Filled in telephone number on #input-payment-telephone
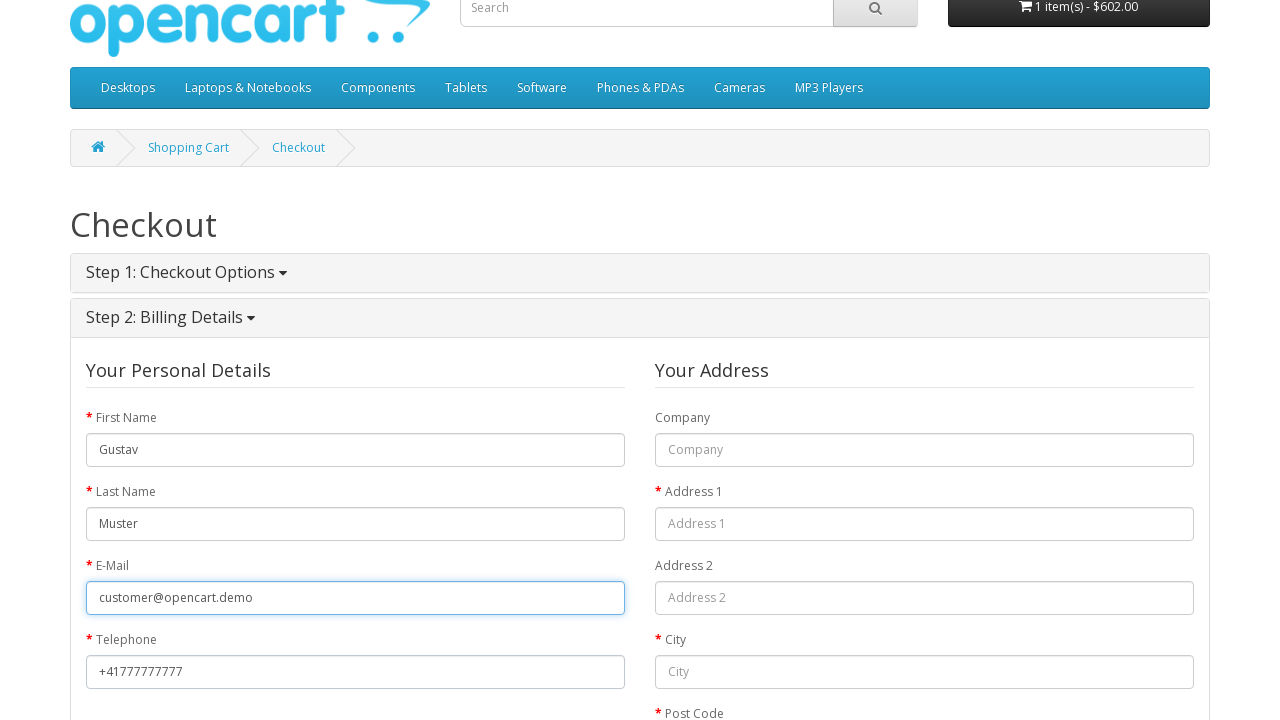

Filled in street address on #input-payment-address-1
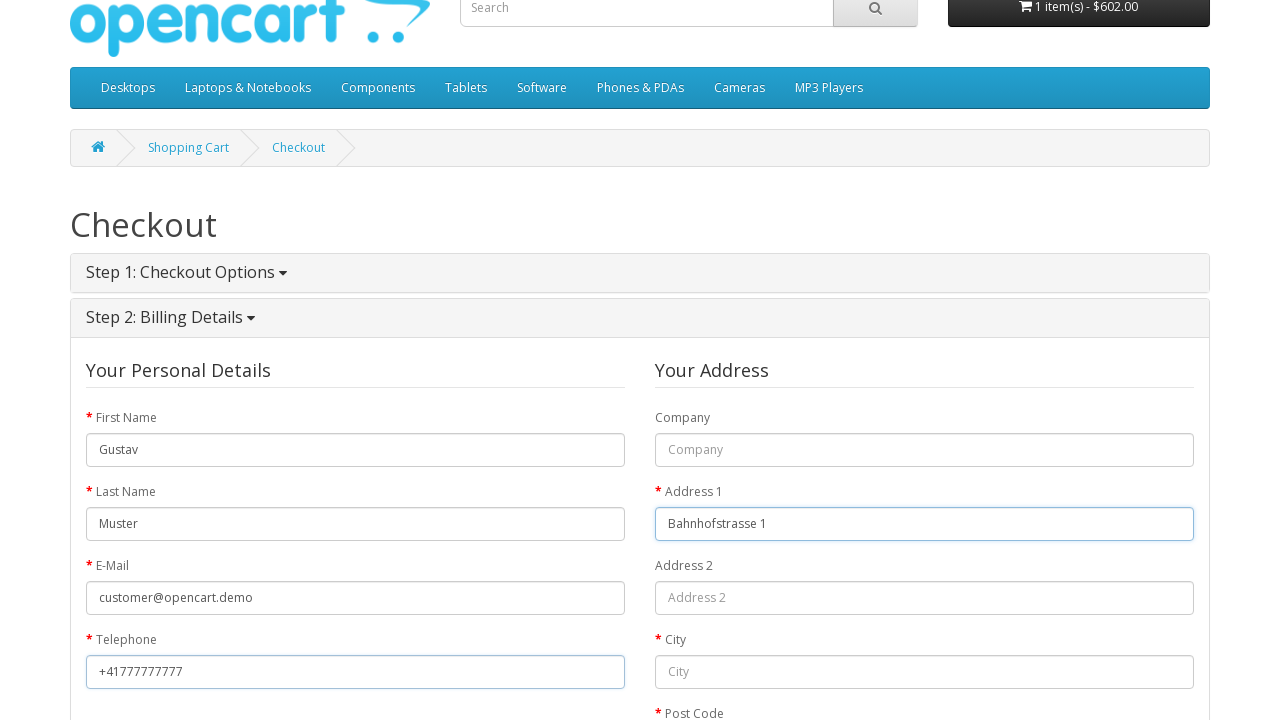

Filled in city 'Zurich' on #input-payment-city
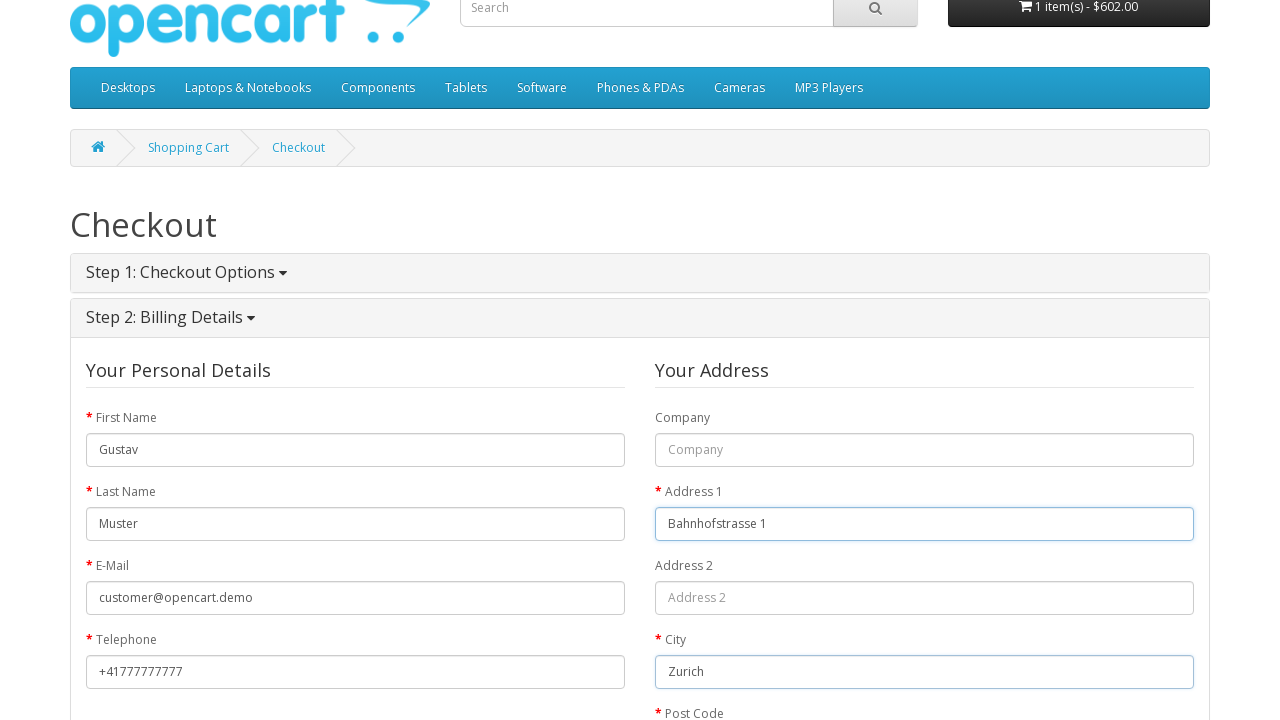

Filled in postal code '8001' on #input-payment-postcode
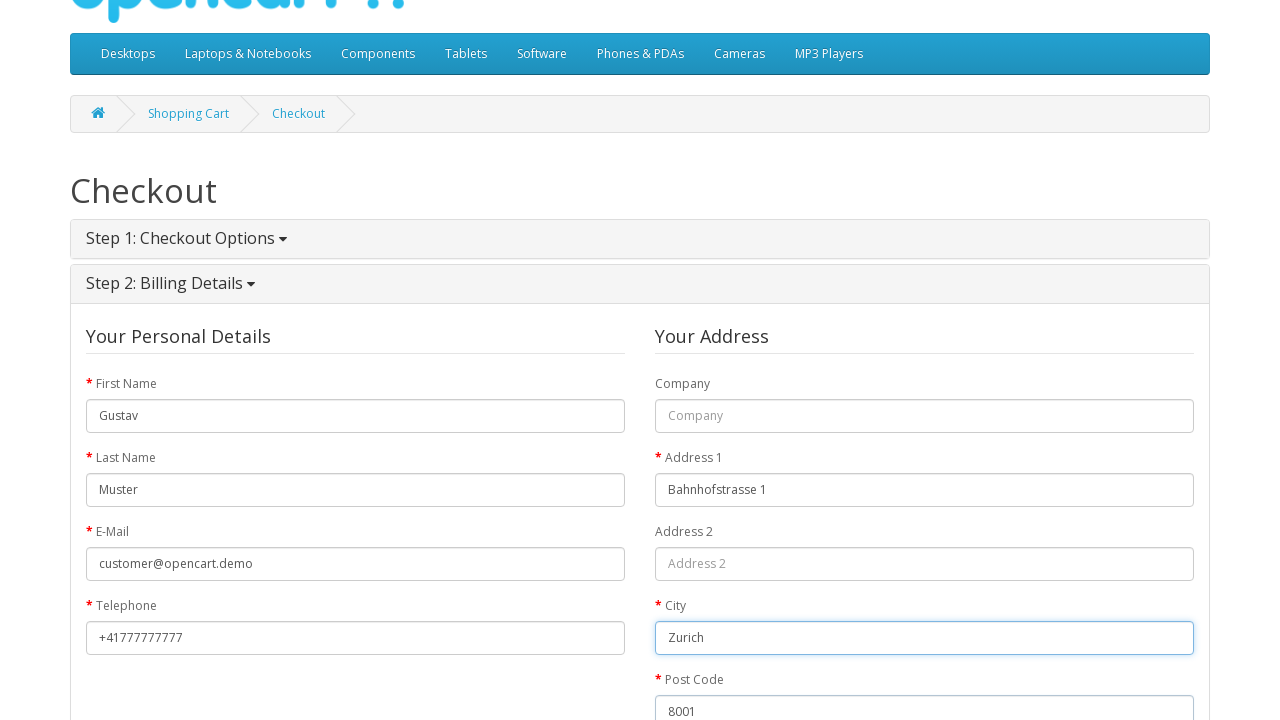

Selected 'Switzerland' as country on #input-payment-country
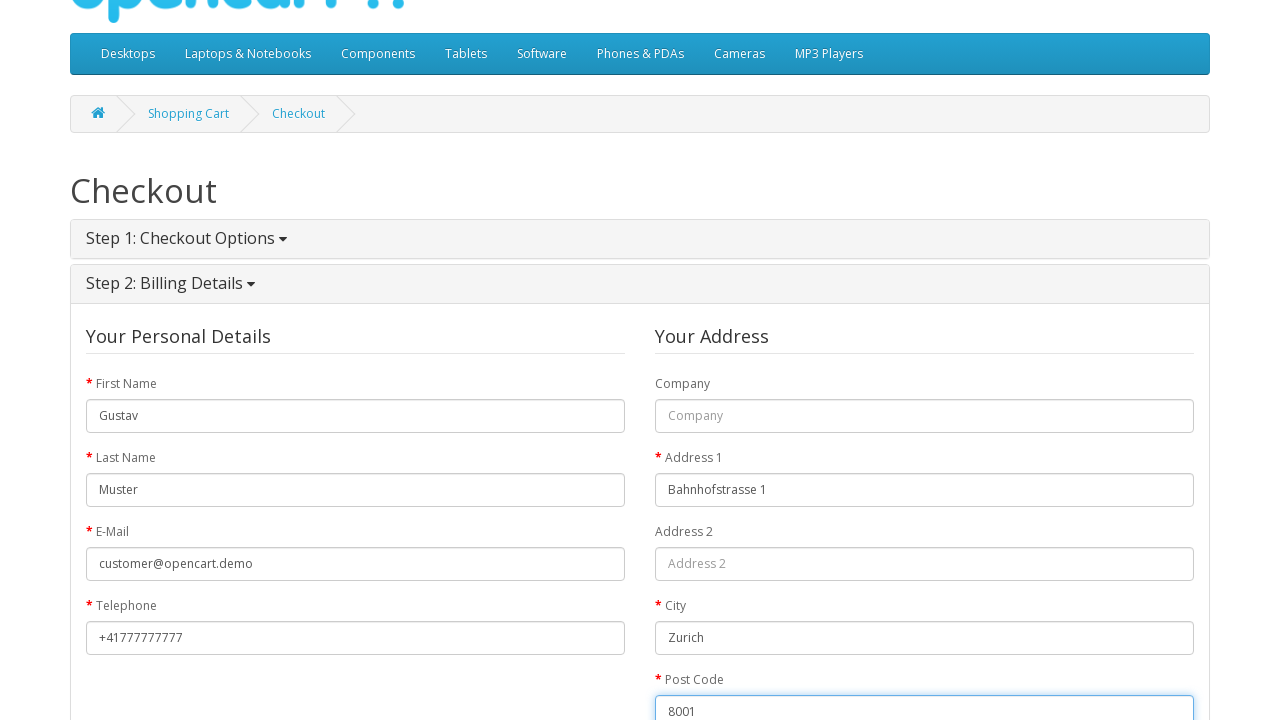

Selected 'Zürich' as region on #input-payment-zone
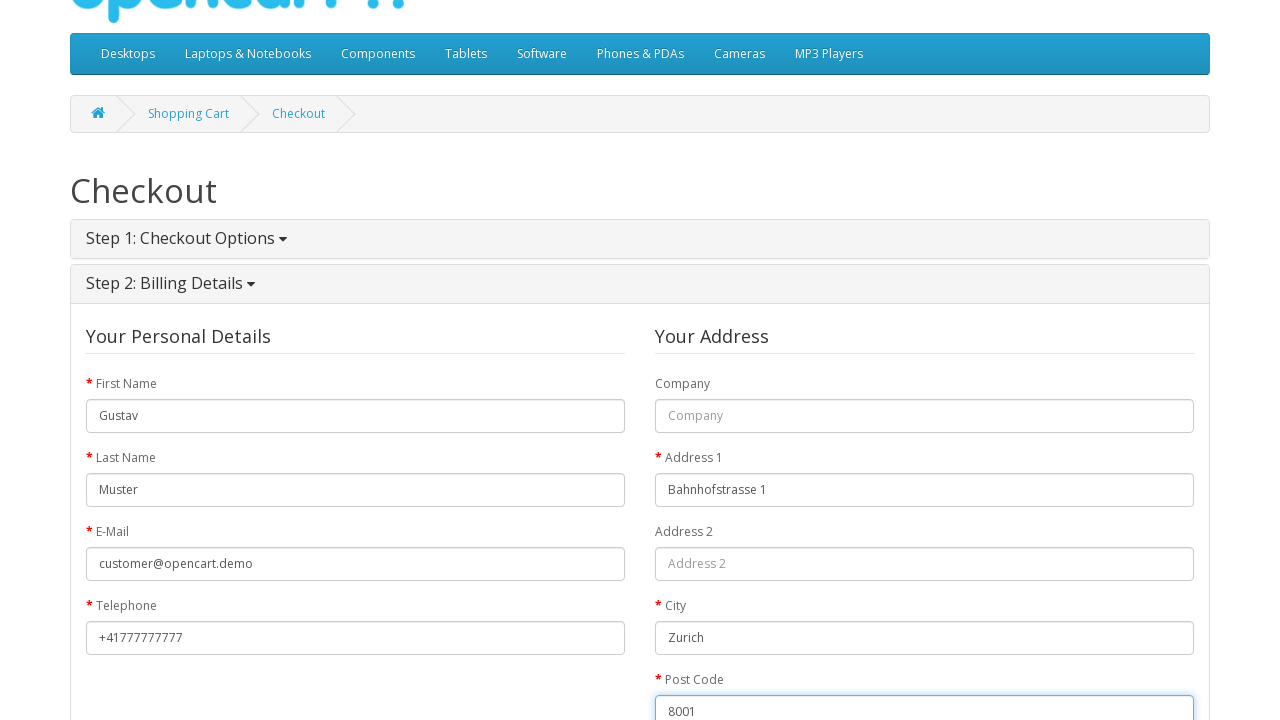

Clicked guest checkout button to complete purchase at (1156, 361) on #button-guest
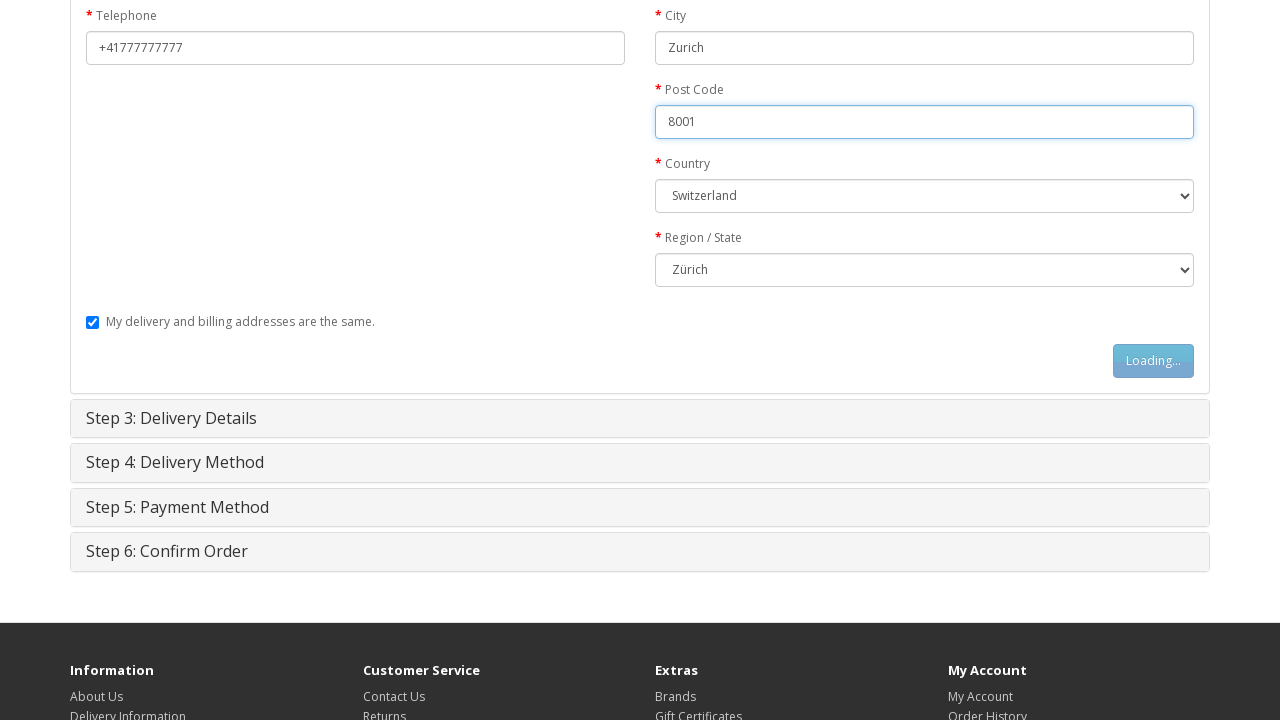

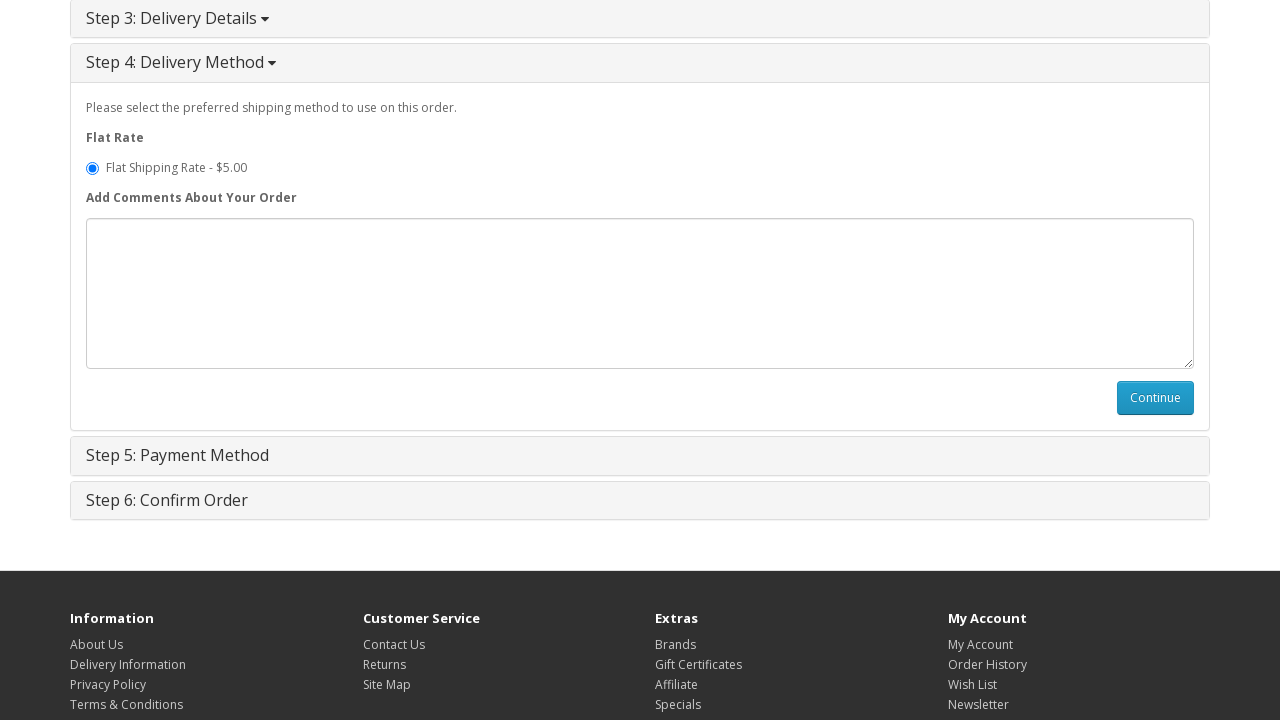